Tests drag and drop functionality by dragging an element from a source location and dropping it onto a target destination element

Starting URL: https://testautomationpractice.blogspot.com/

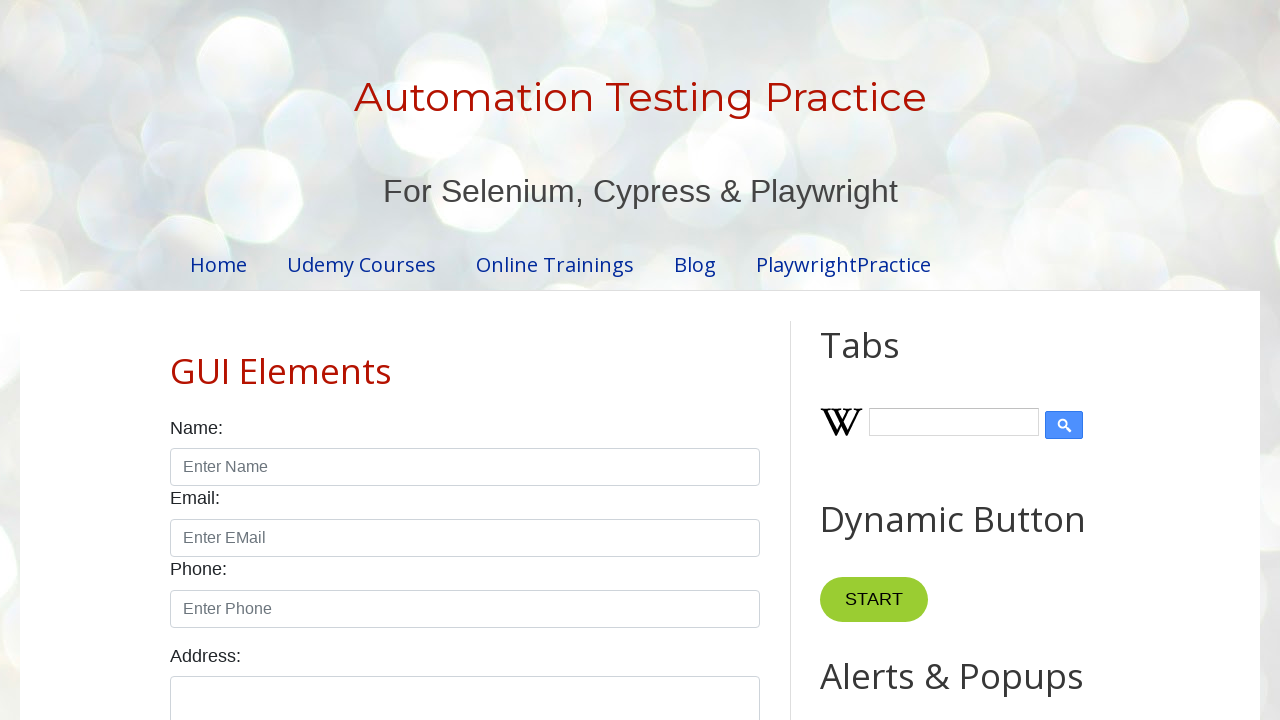

Waited for draggable element to be visible
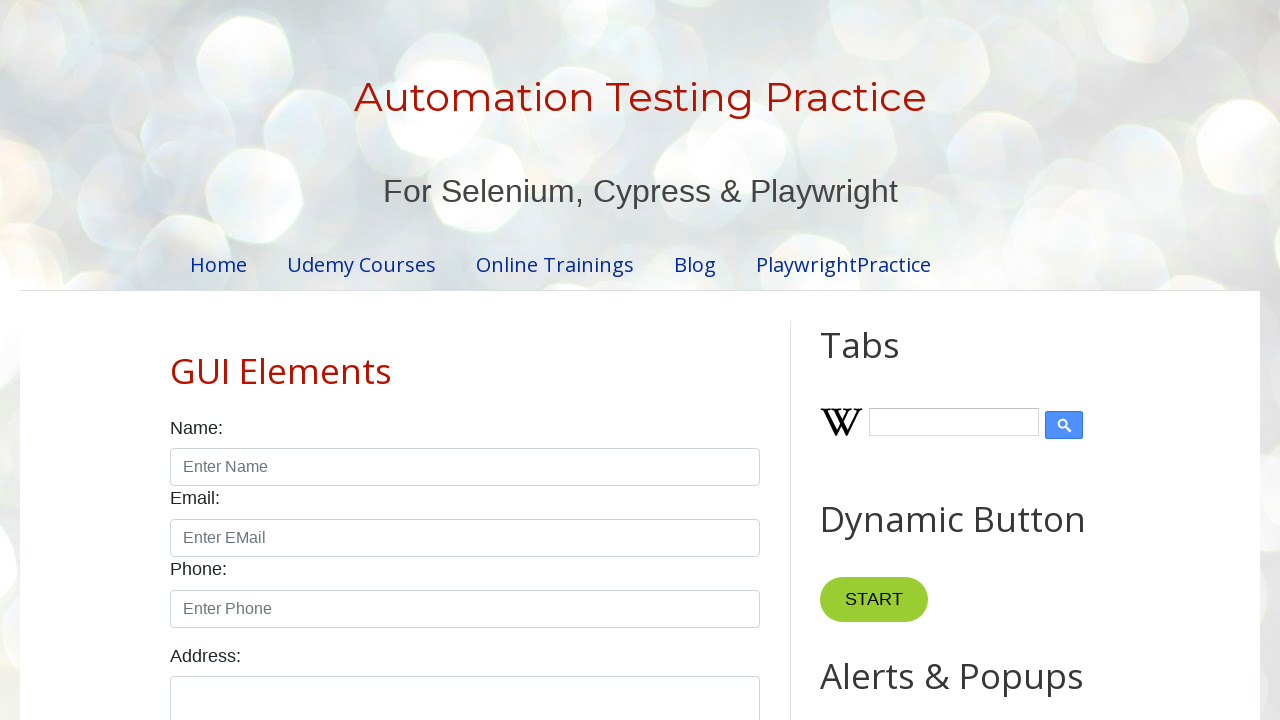

Waited for droppable element to be visible
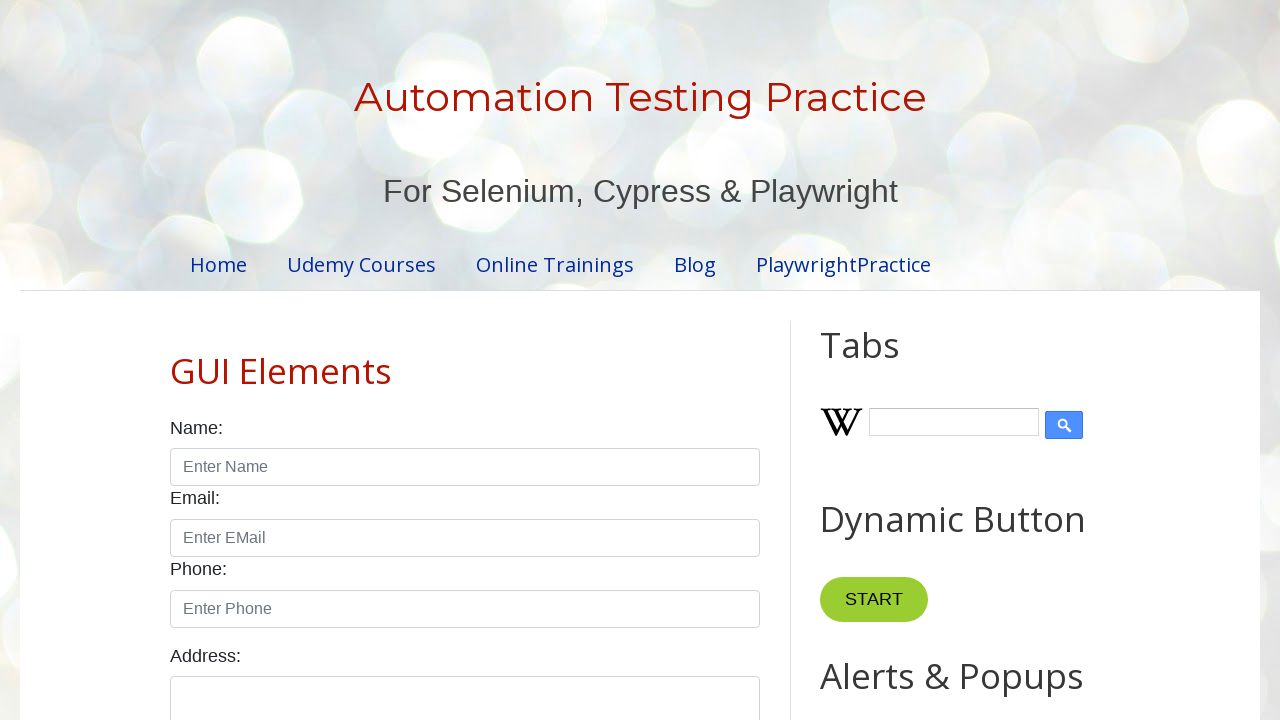

Located draggable source element
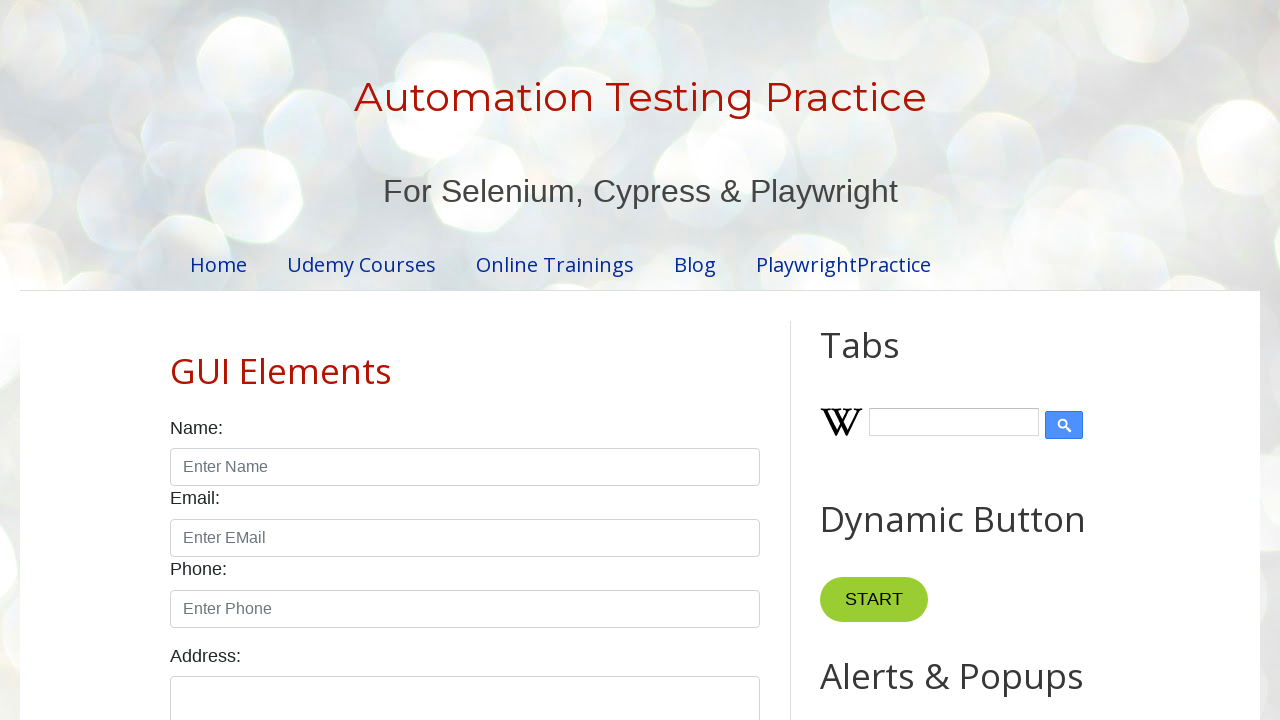

Located droppable target element
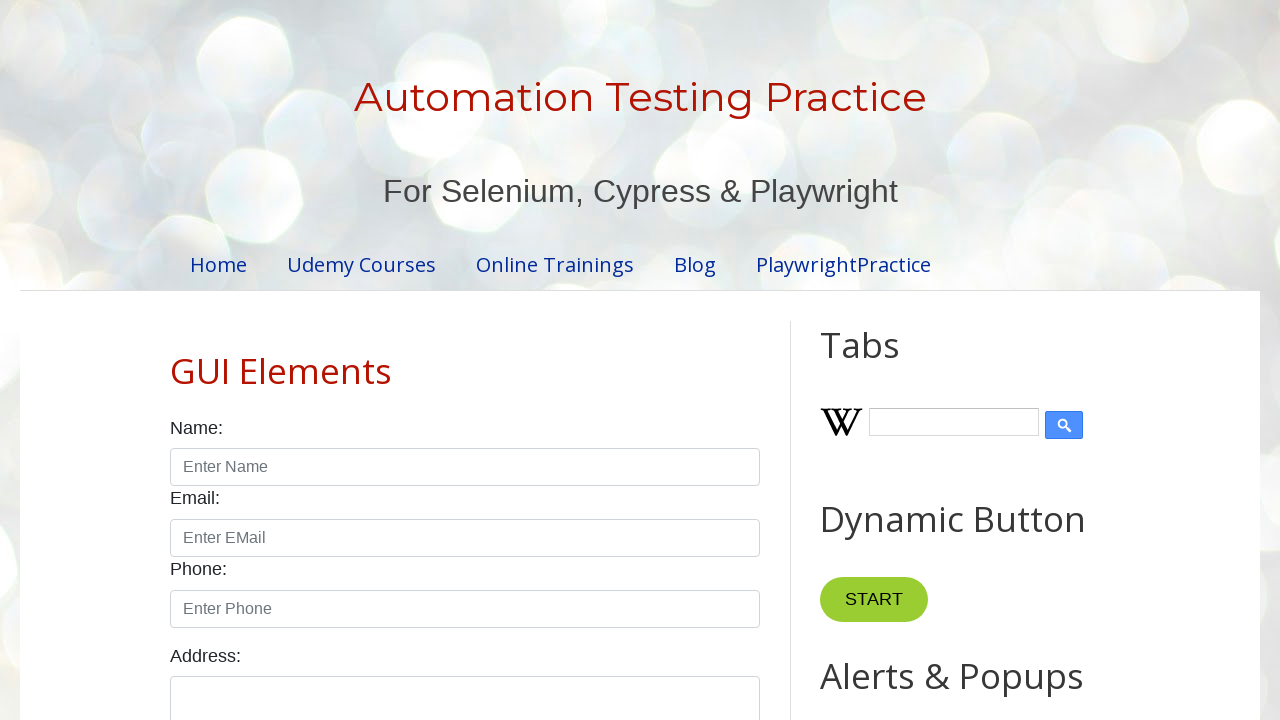

Dragged element from source to target location at (1015, 386)
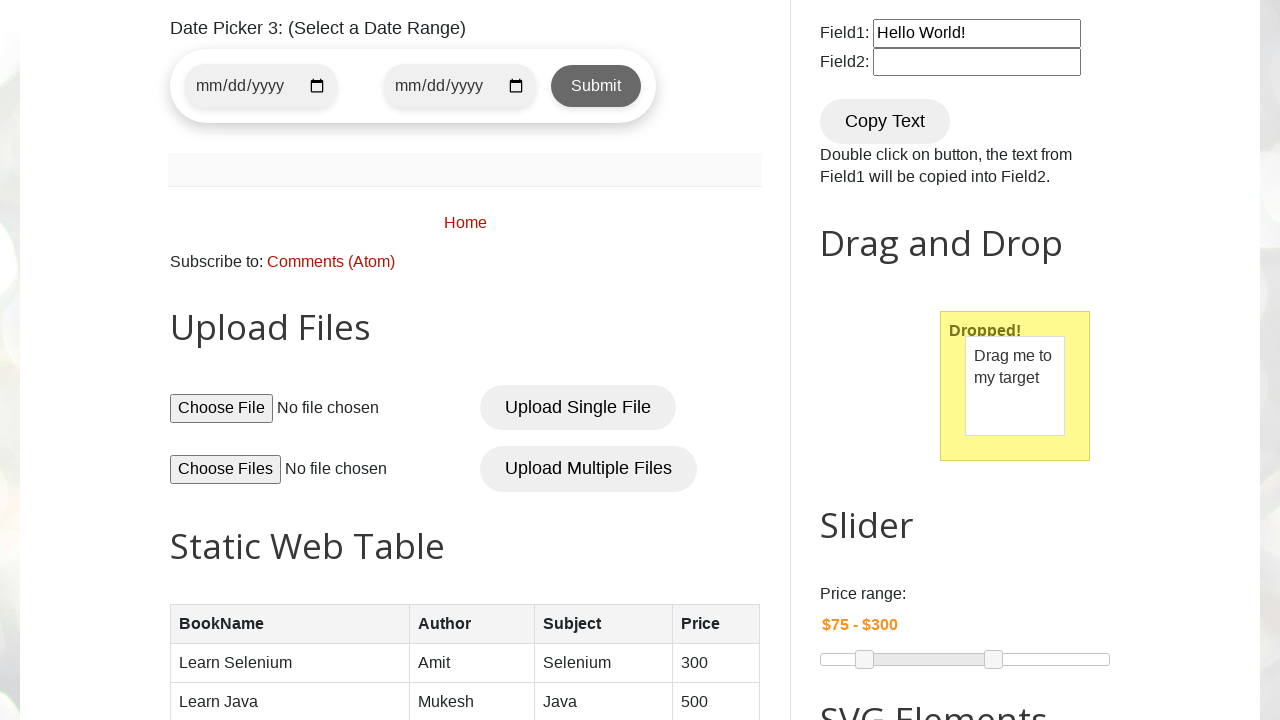

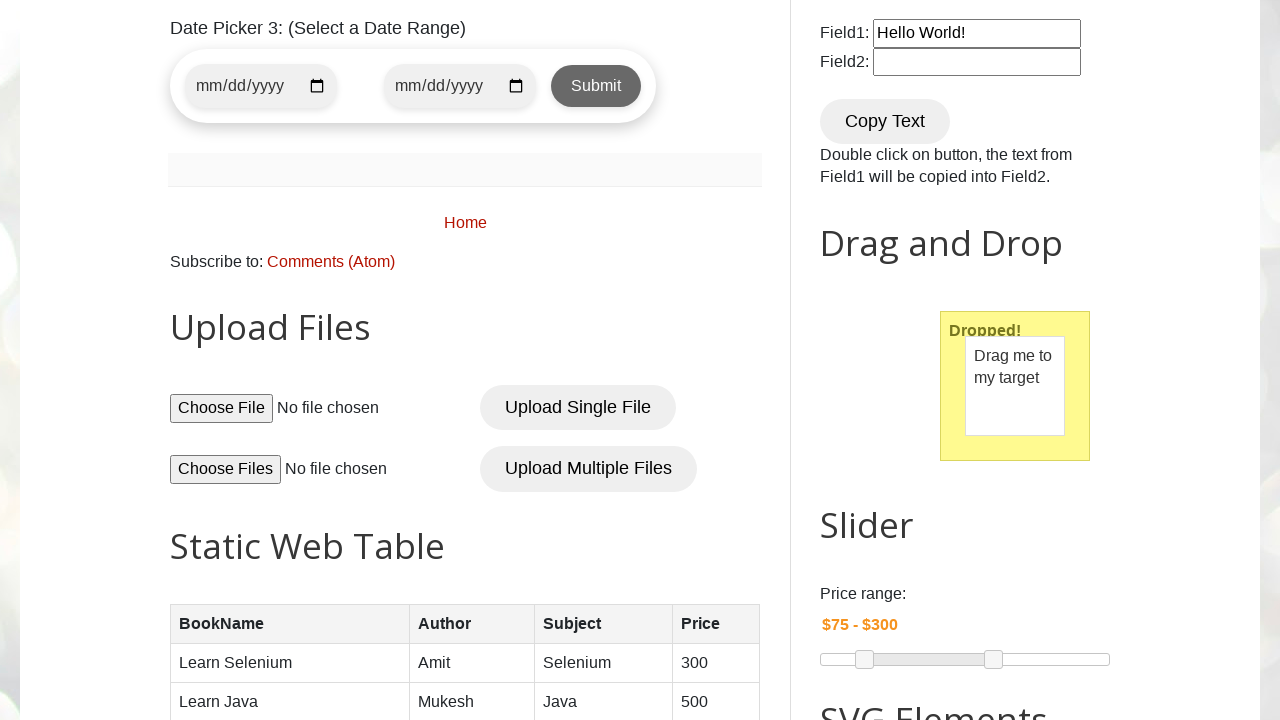